Tests handling of iframes by interacting with elements inside regular and nested frames, clicking buttons and verifying their state changes

Starting URL: https://www.leafground.com/frame.xhtml

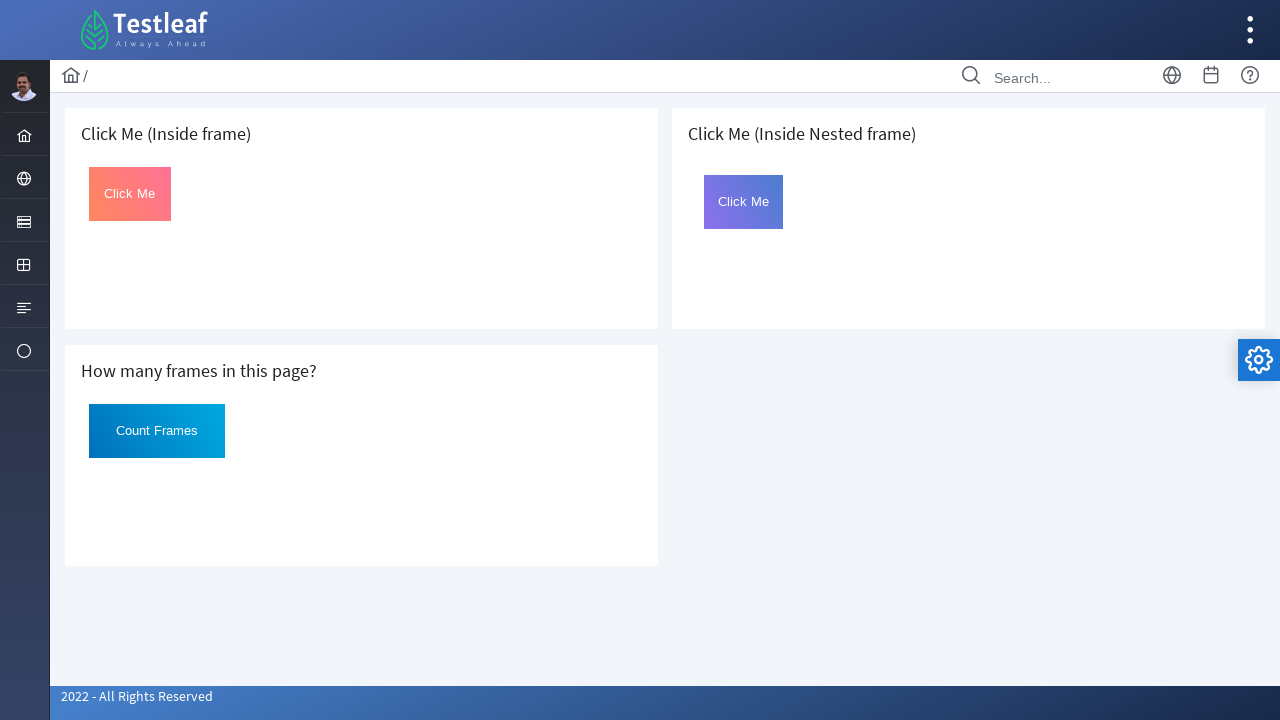

Located the first iframe on the page
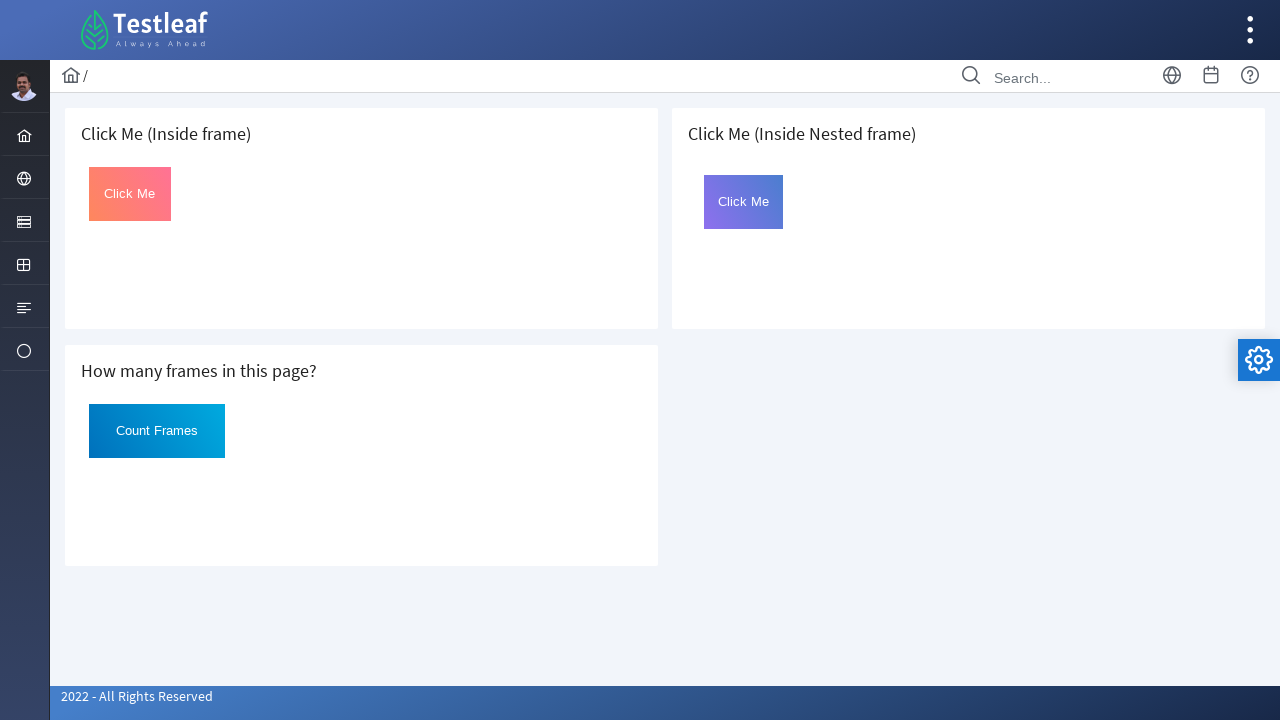

Located the Click button inside the first iframe
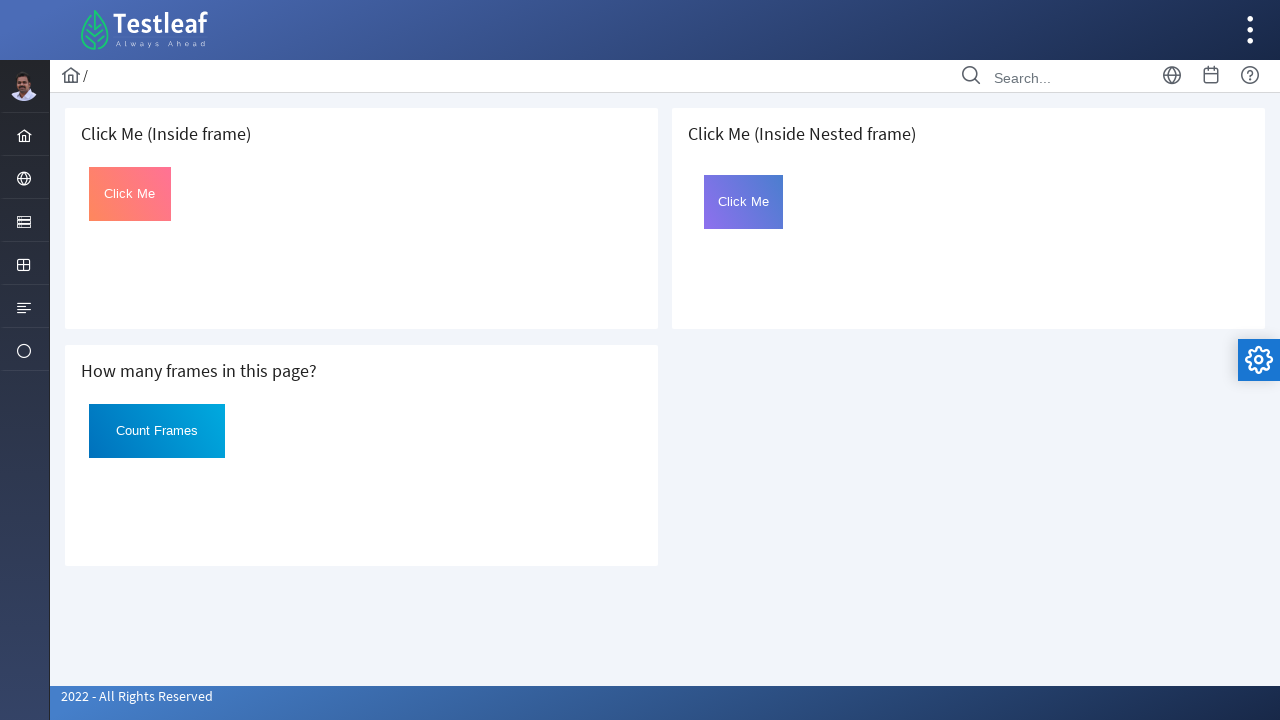

Clicked the button in the first iframe at (130, 194) on xpath=//iframe >> nth=0 >> internal:control=enter-frame >> #Click
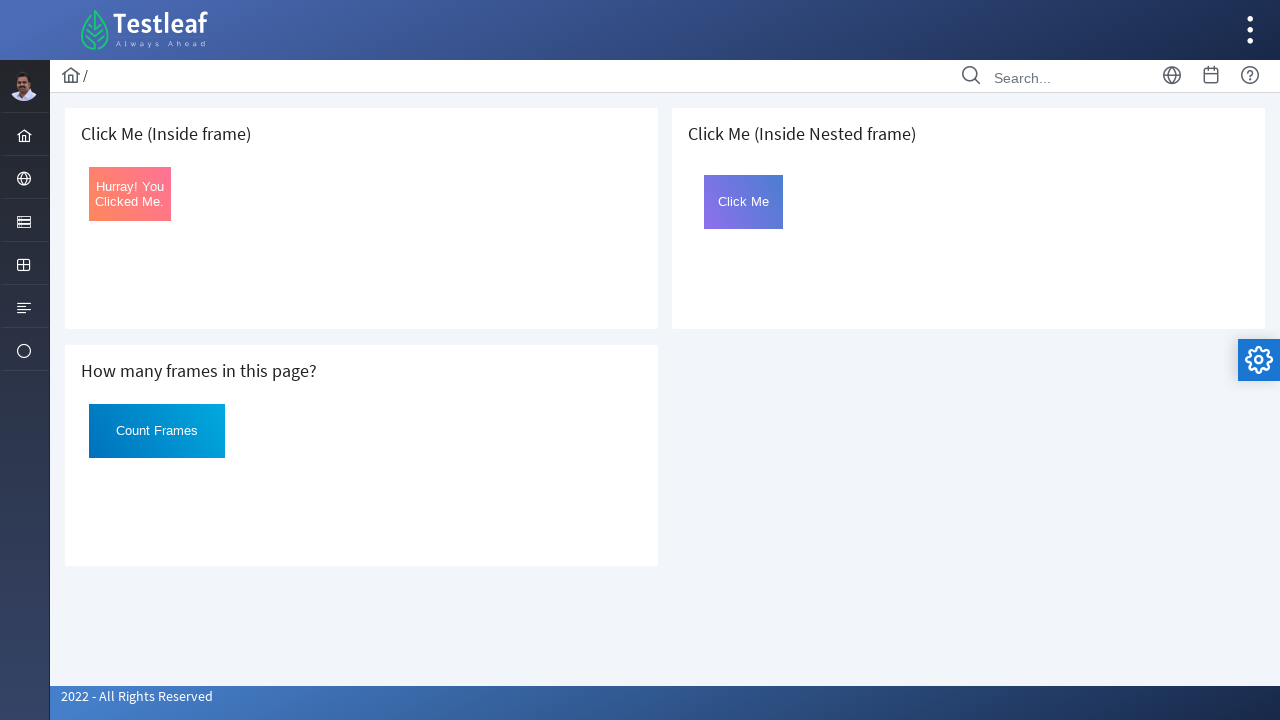

Located the third iframe (outer frame for nested iframe test)
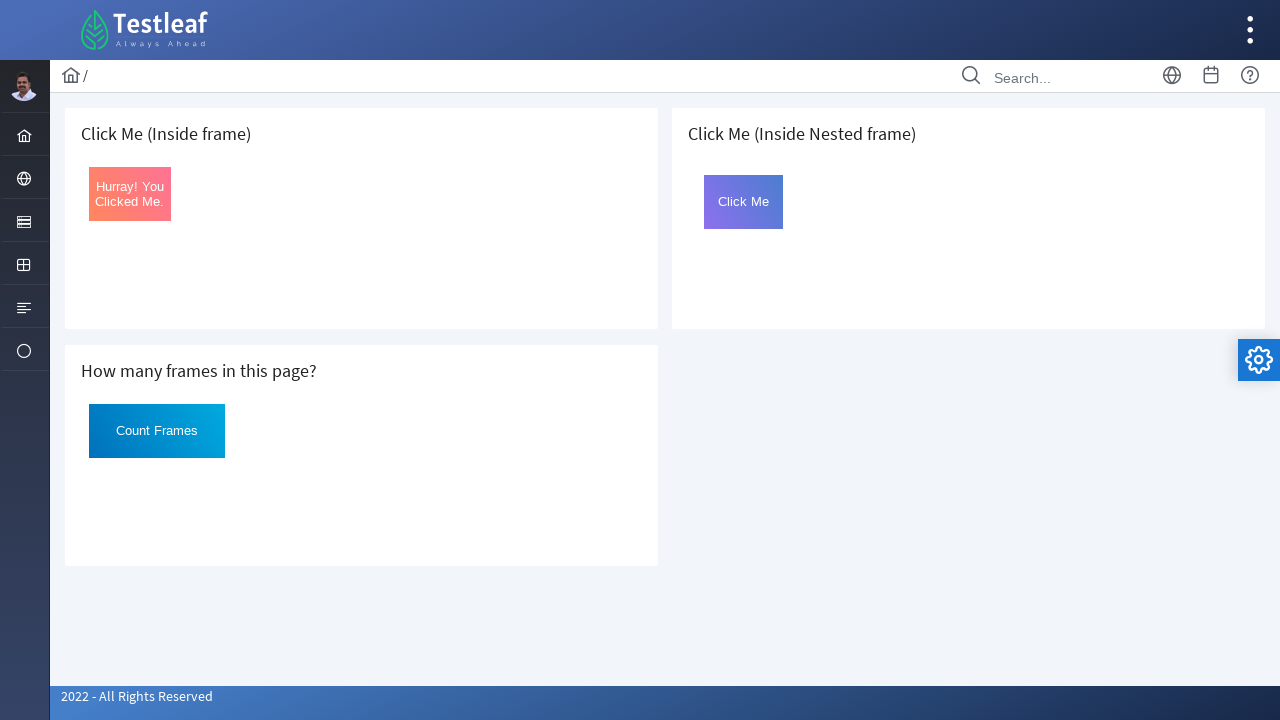

Located the nested inner frame inside the outer frame
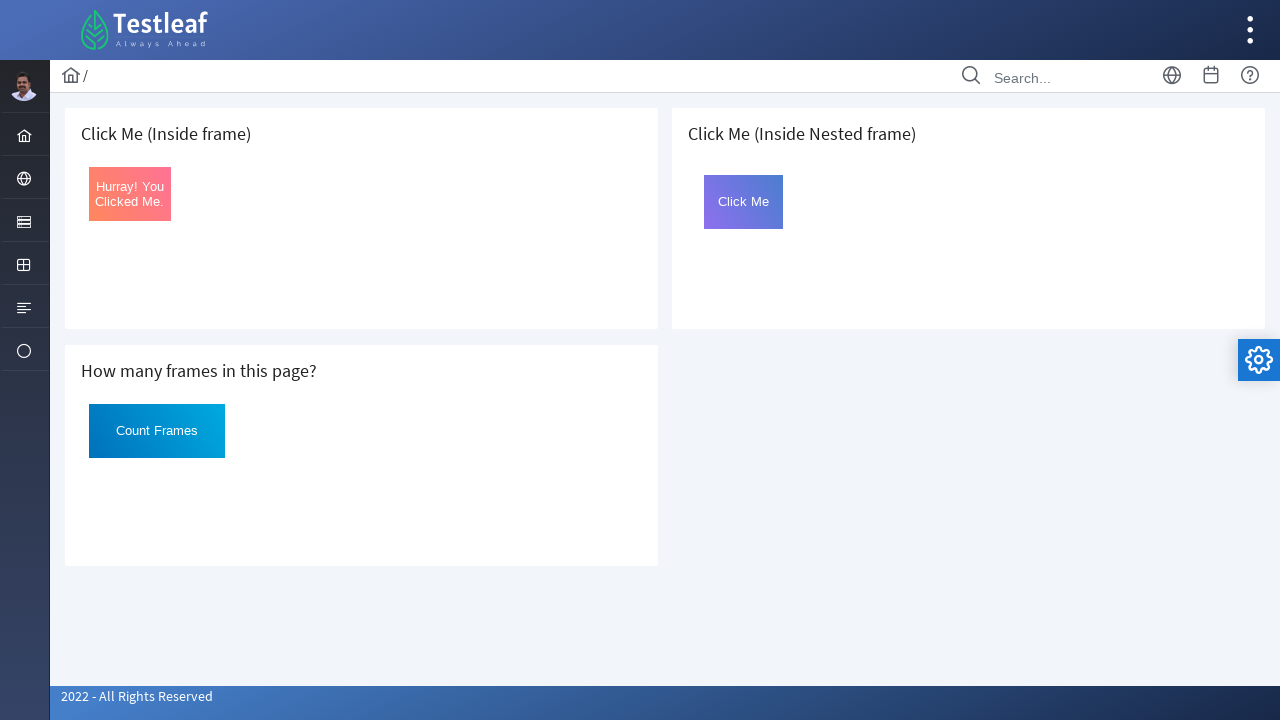

Located the Click button inside the nested inner frame
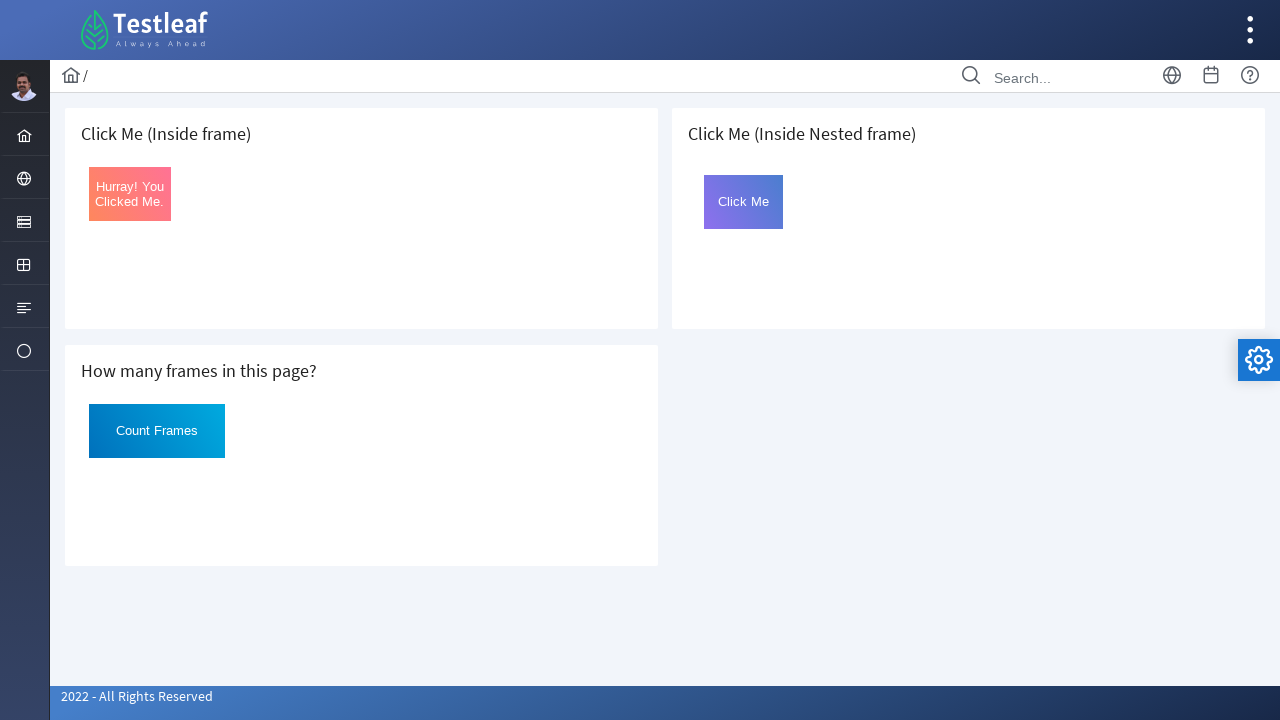

Clicked the button in the nested inner frame at (744, 202) on xpath=//iframe >> nth=2 >> internal:control=enter-frame >> #frame2 >> internal:c
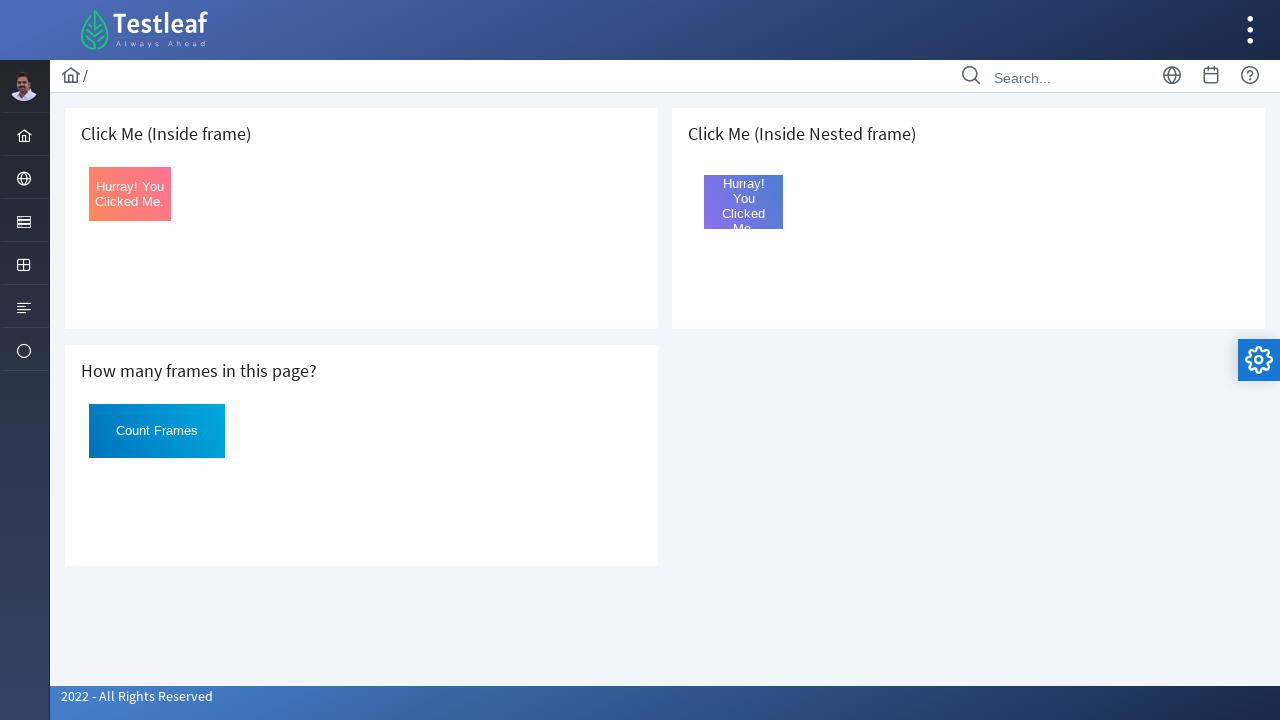

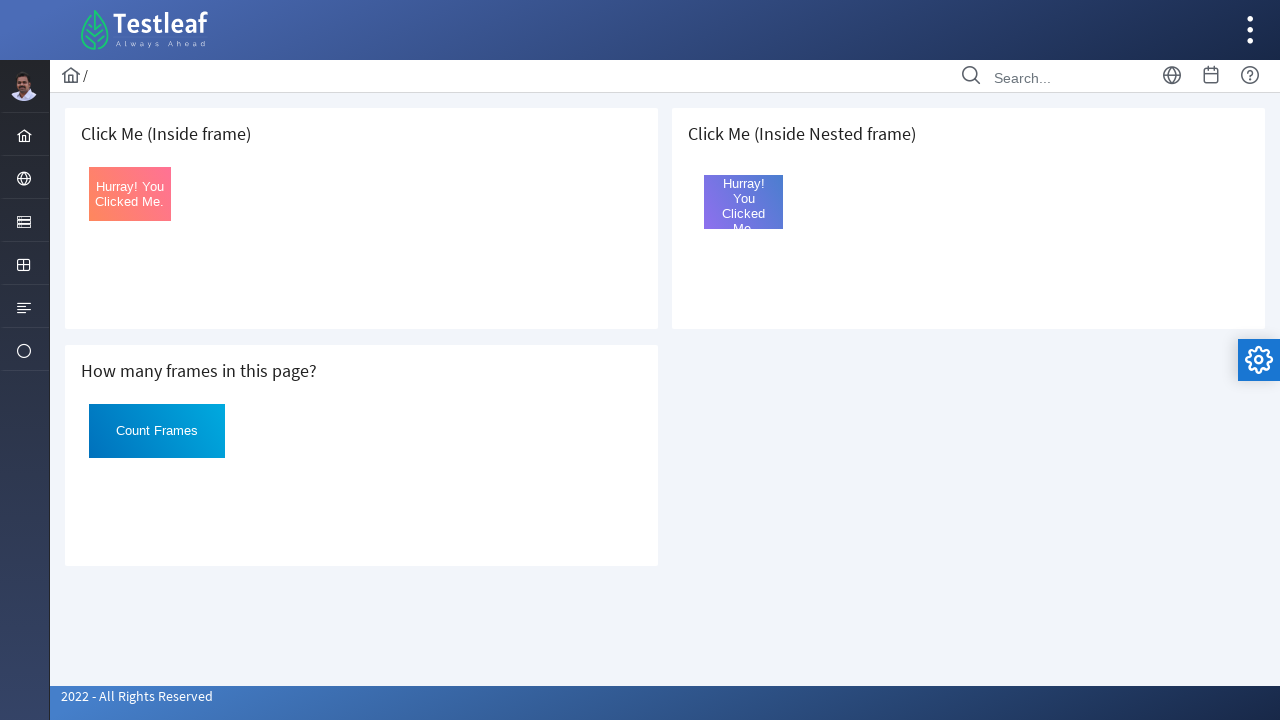